Navigates to the Grimey blog page and verifies that blog post titles (h3 elements) are present on the page.

Starting URL: https://grimey.com/blog

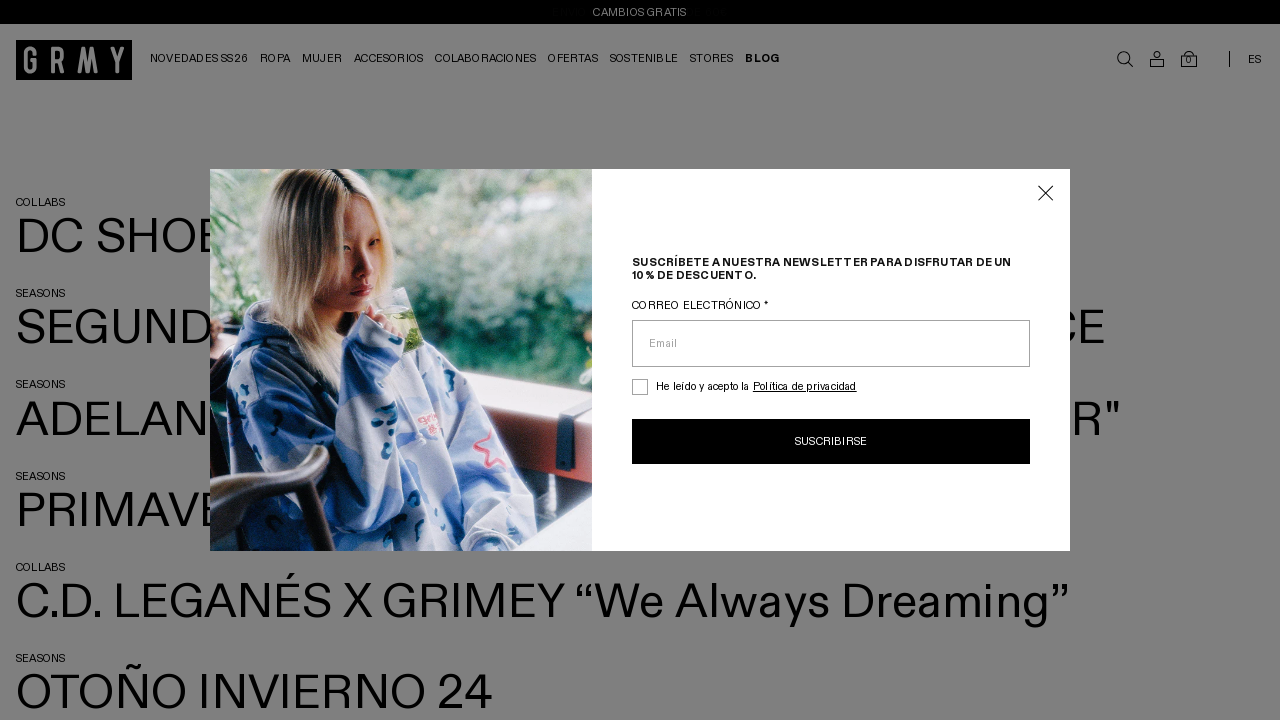

Navigated to Grimey blog page
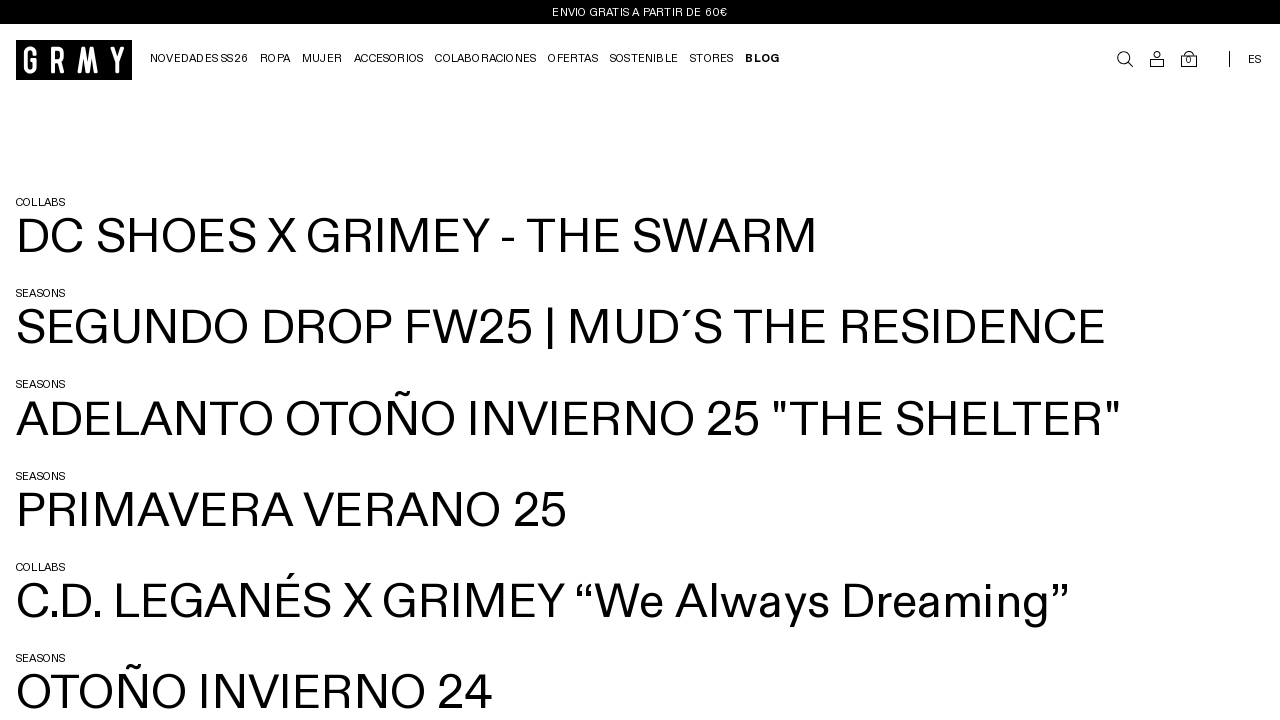

Blog page loaded and h3 elements are present
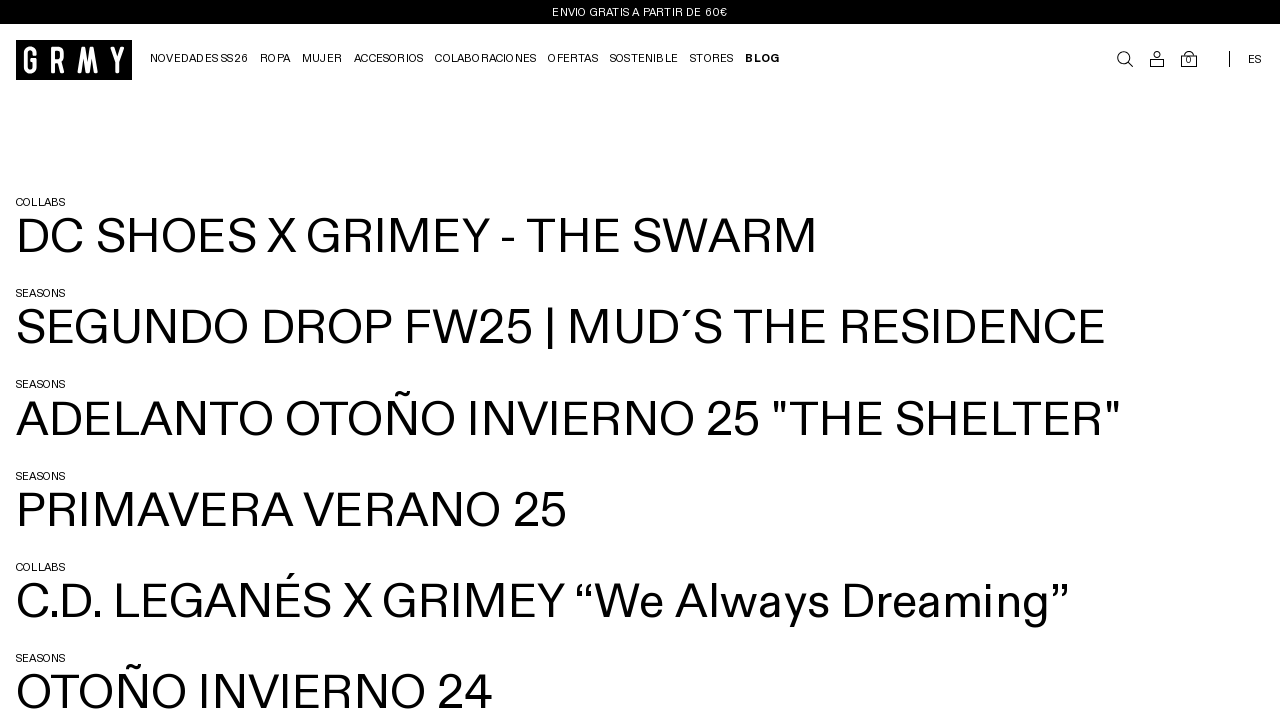

Located all h3 elements on the page
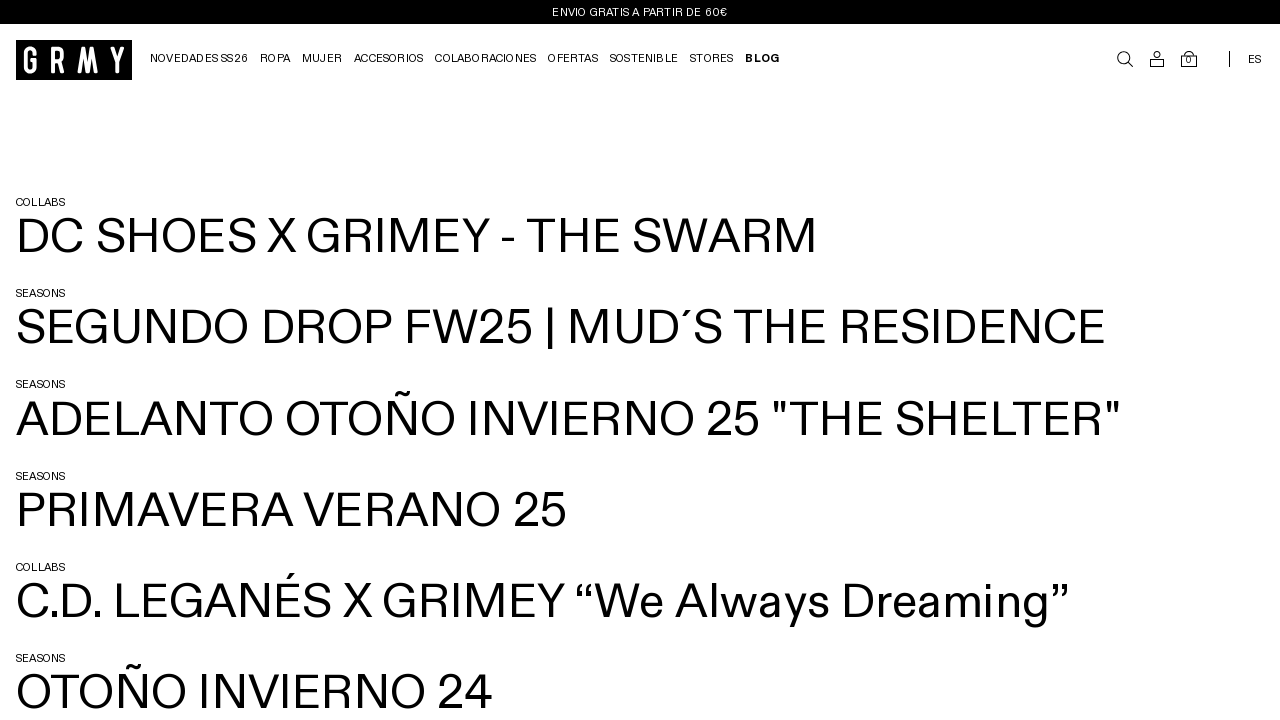

First h3 element (blog post title) is visible
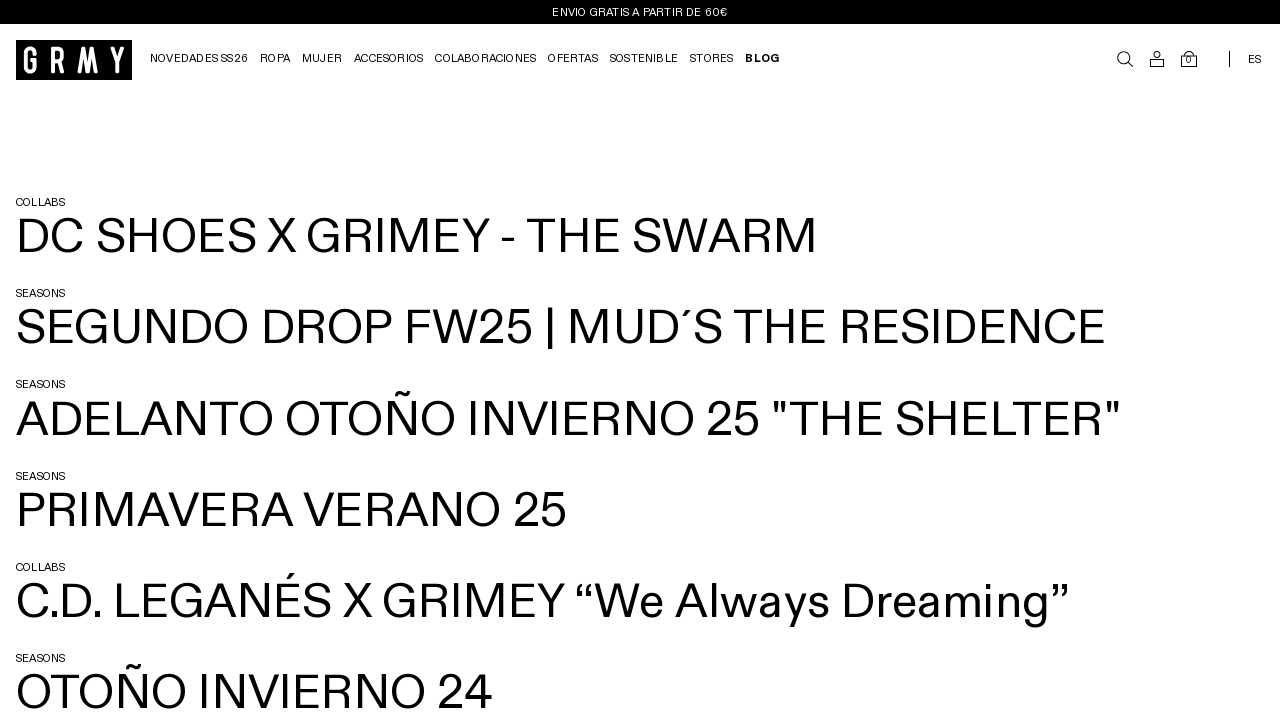

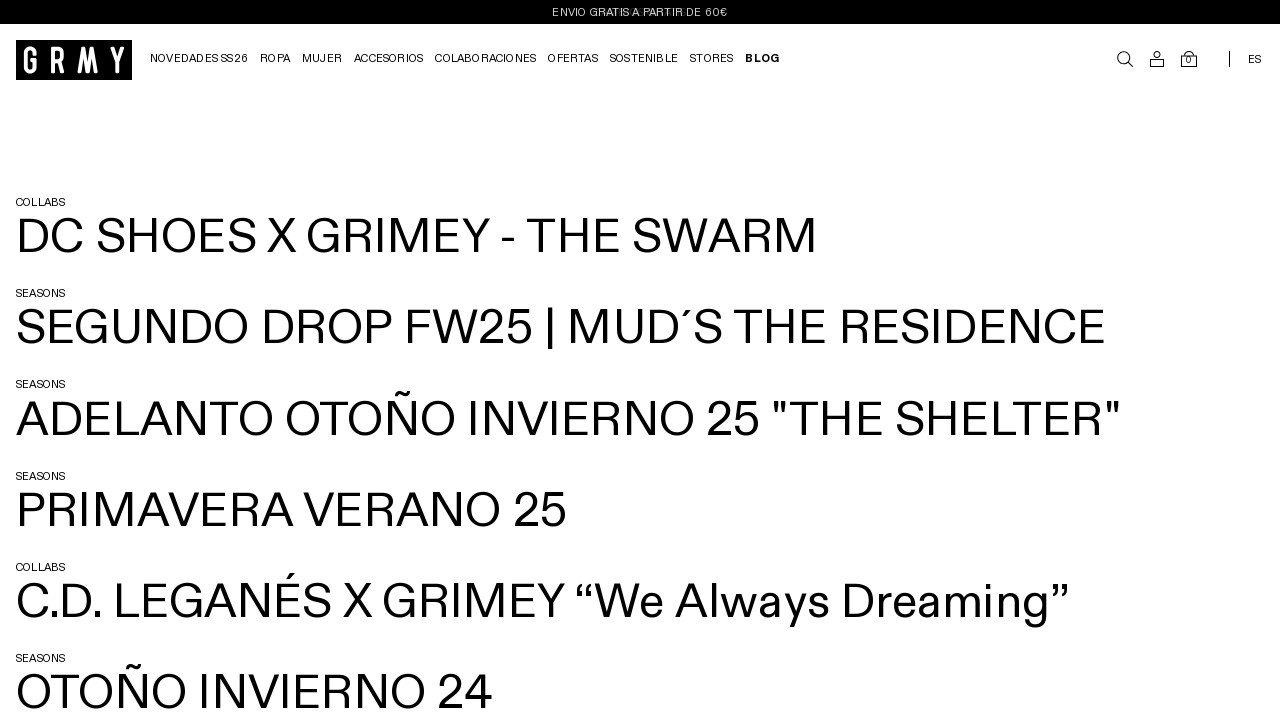